Tests form validation by first submitting an empty form to trigger validation, then filling all required fields and submitting successfully

Starting URL: https://www.lambdatest.com/selenium-playground

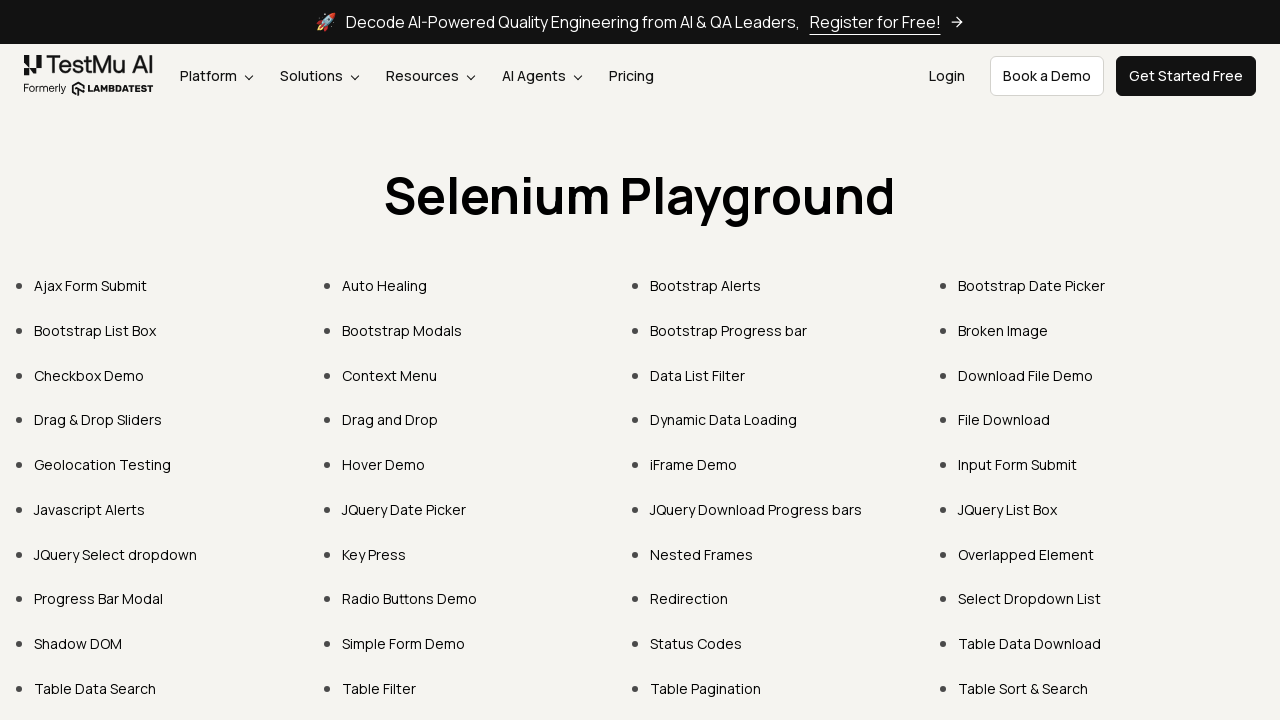

Clicked on 'Input Form Submit' link at (1018, 464) on text='Input Form Submit'
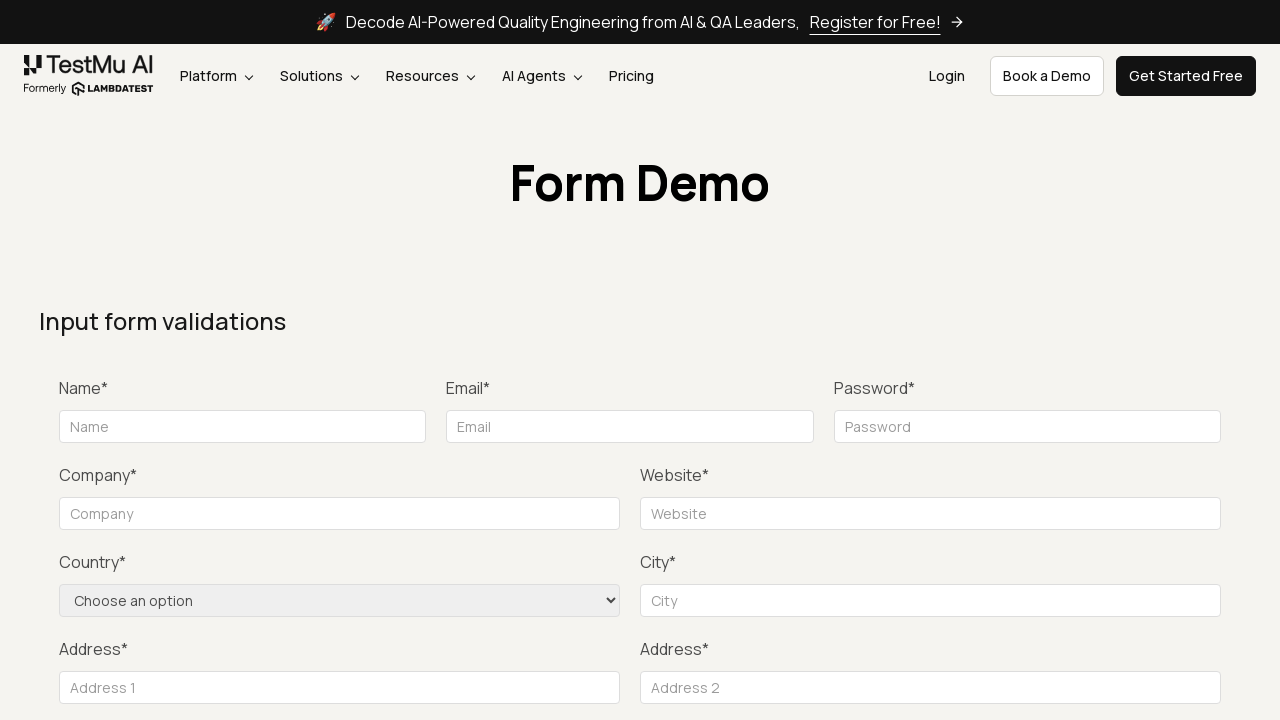

Form page loaded with Submit button visible
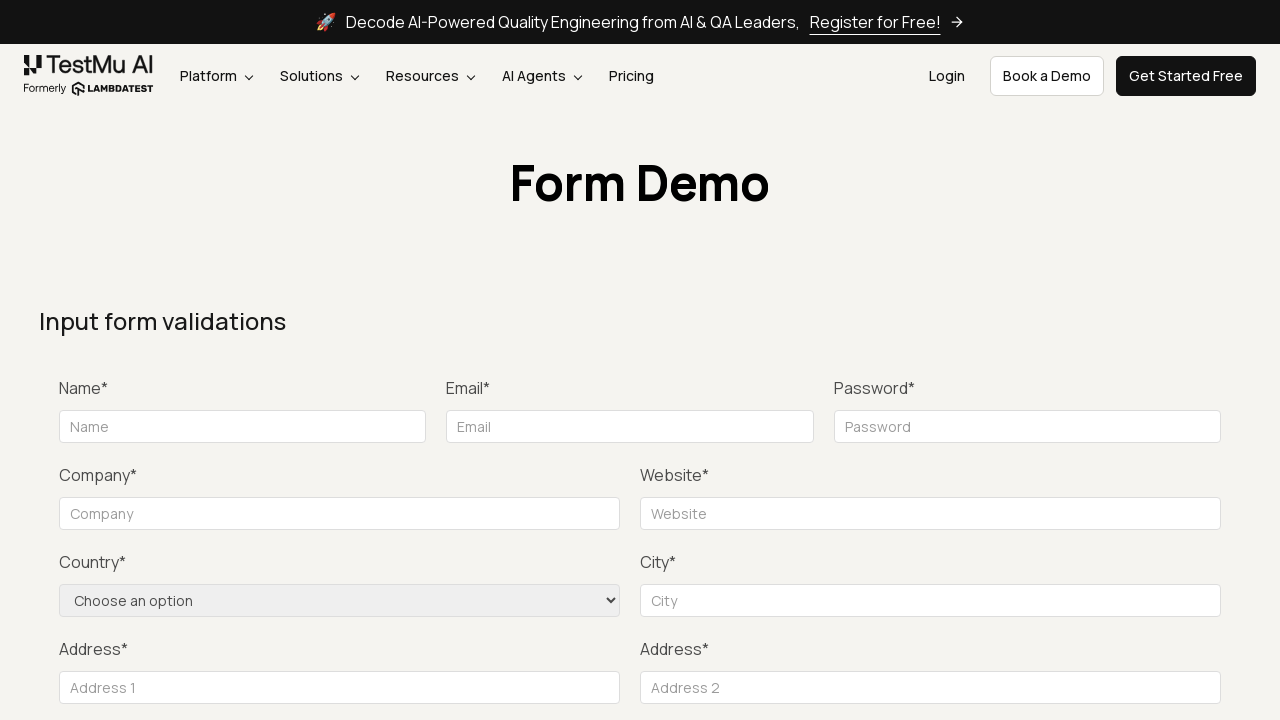

Clicked Submit button without filling any fields to trigger validation errors at (1131, 360) on button:has-text('Submit')
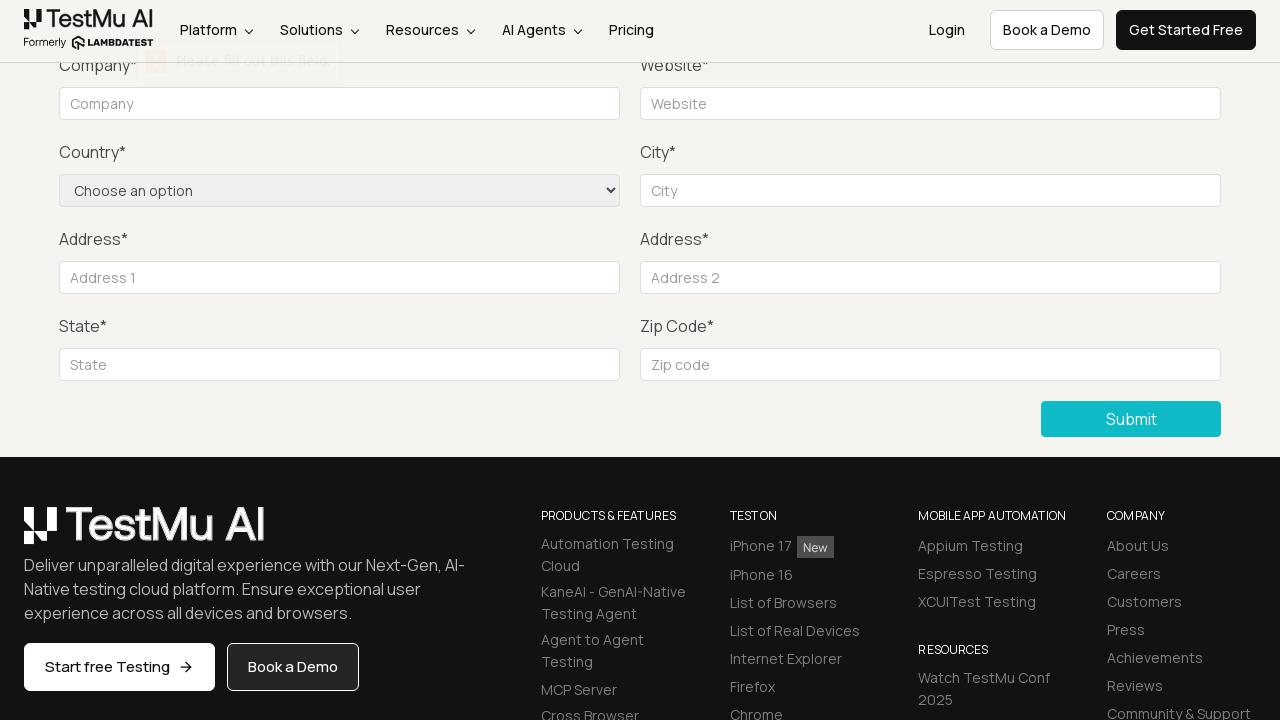

Filled name field with 'John' on input[name='name']
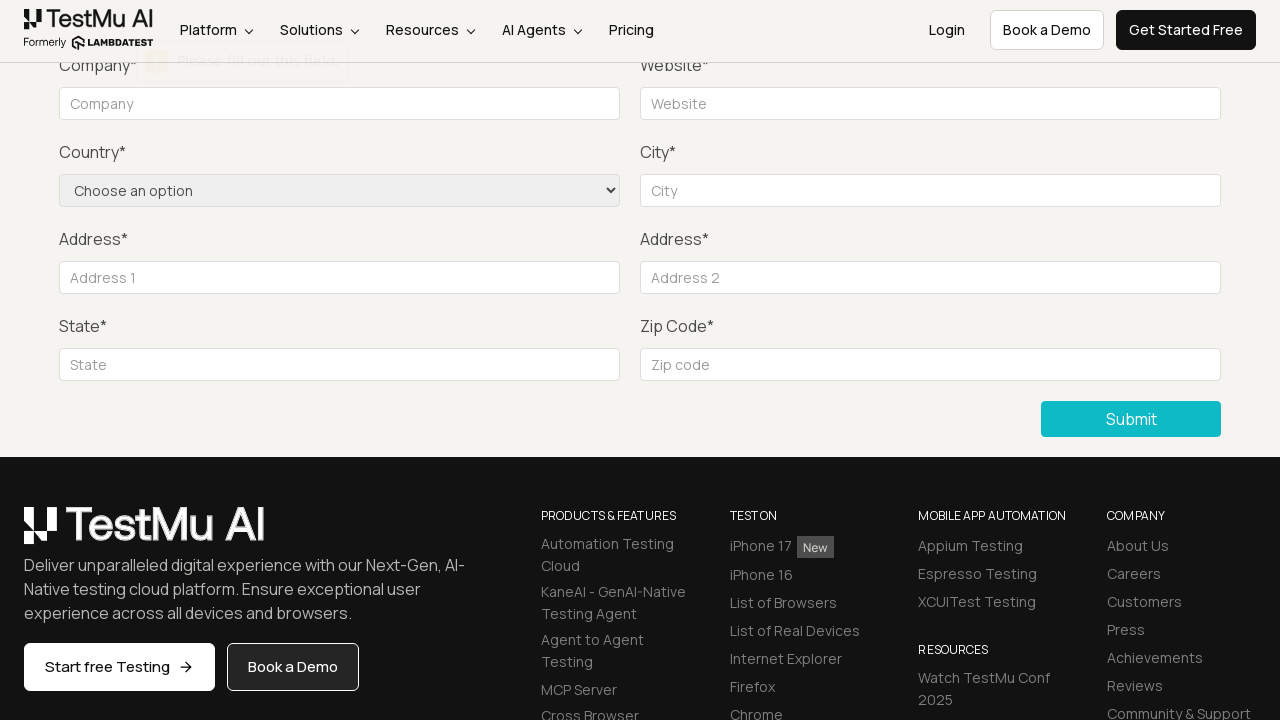

Filled email field with 'abcd@gmail.com' on input[placeholder='Email']
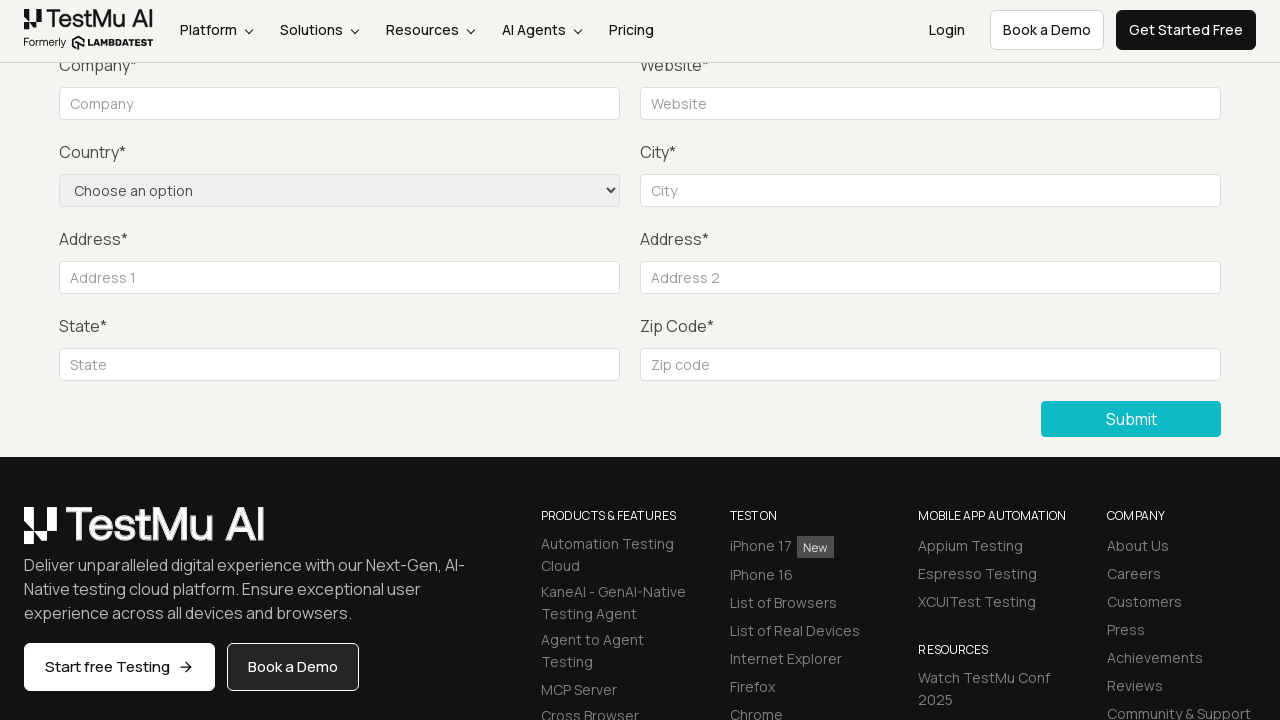

Filled password field with '1234567890' on input[type='password']
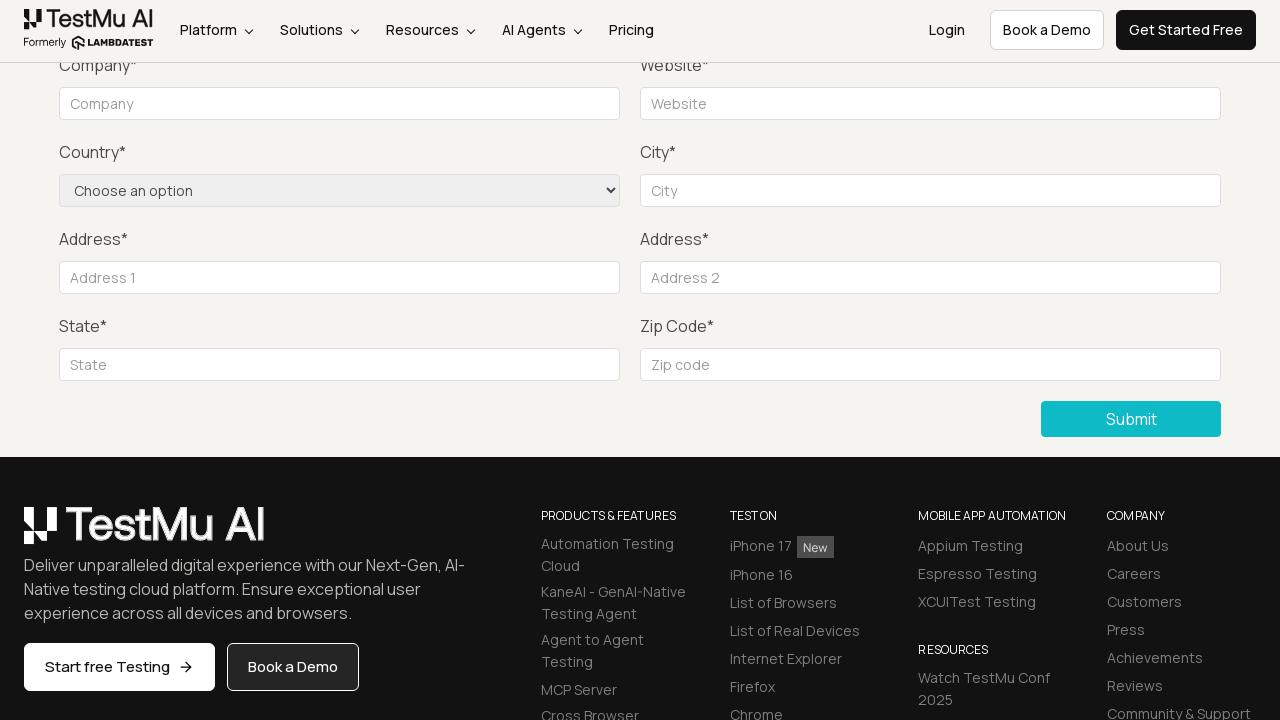

Filled company field with 'ABC' on #company
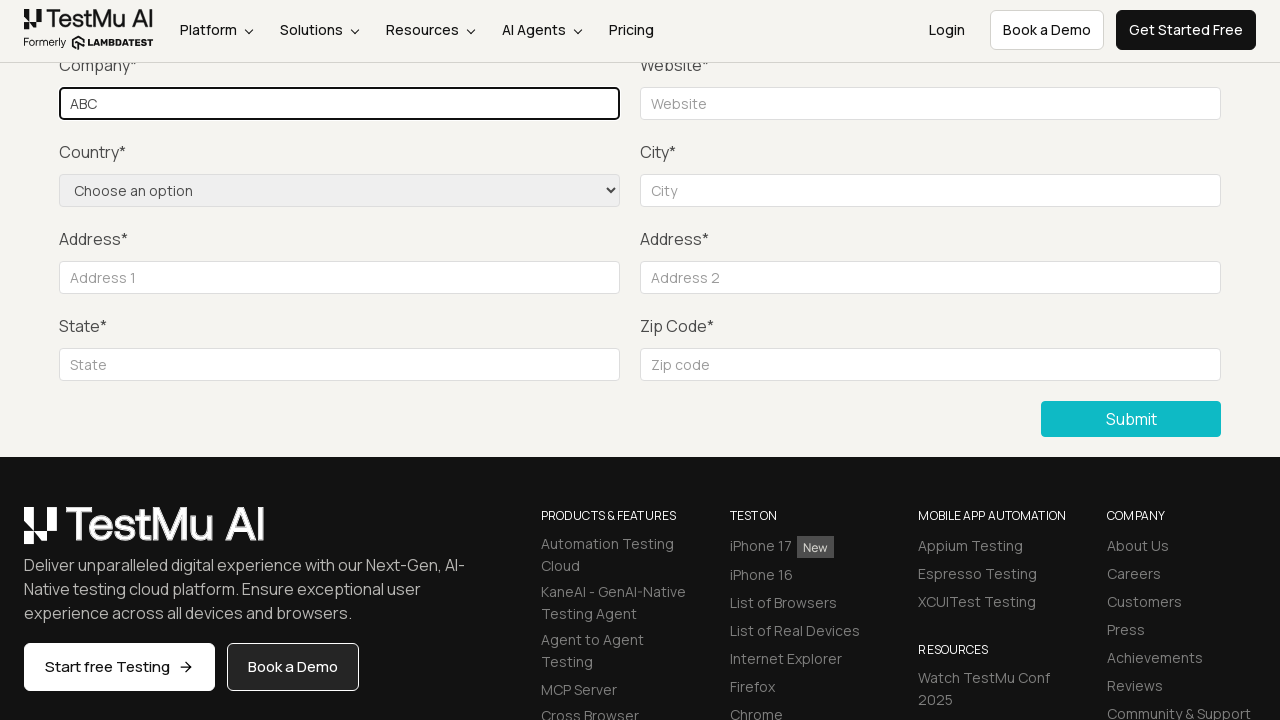

Filled website field with 'www.abc.com' on input[name='website']
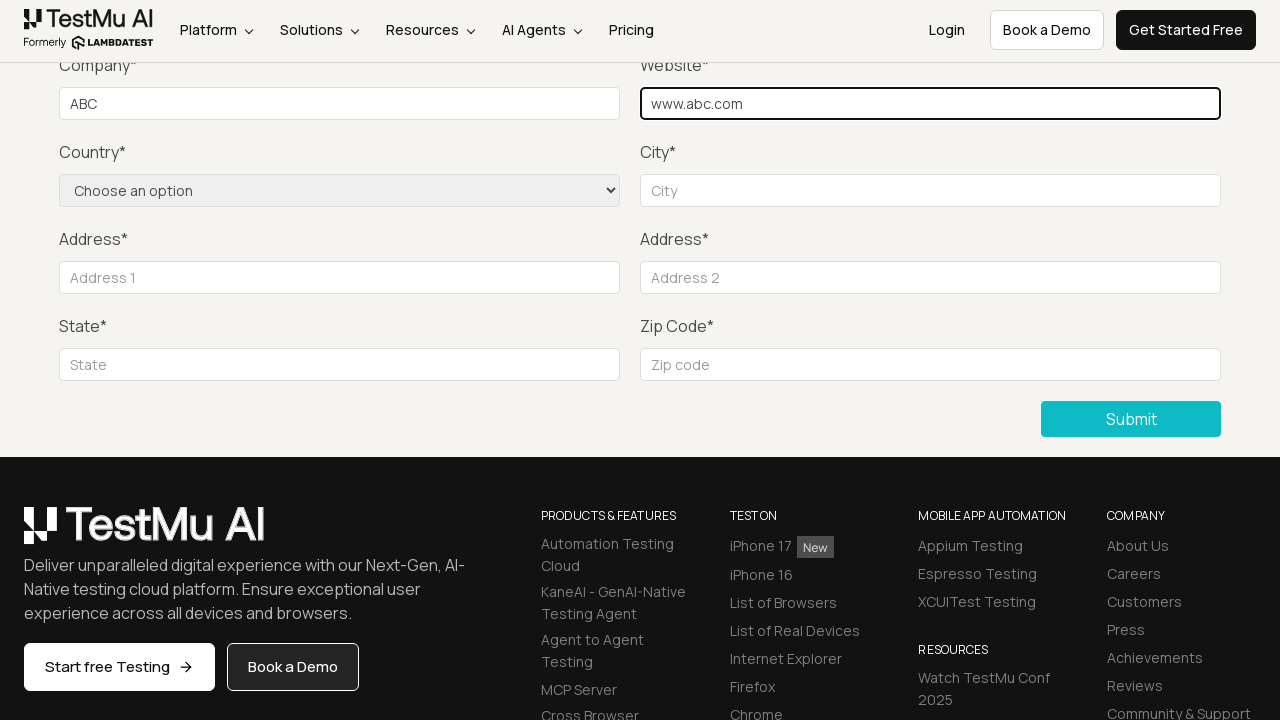

Selected 'India' from country dropdown on select[name='country']
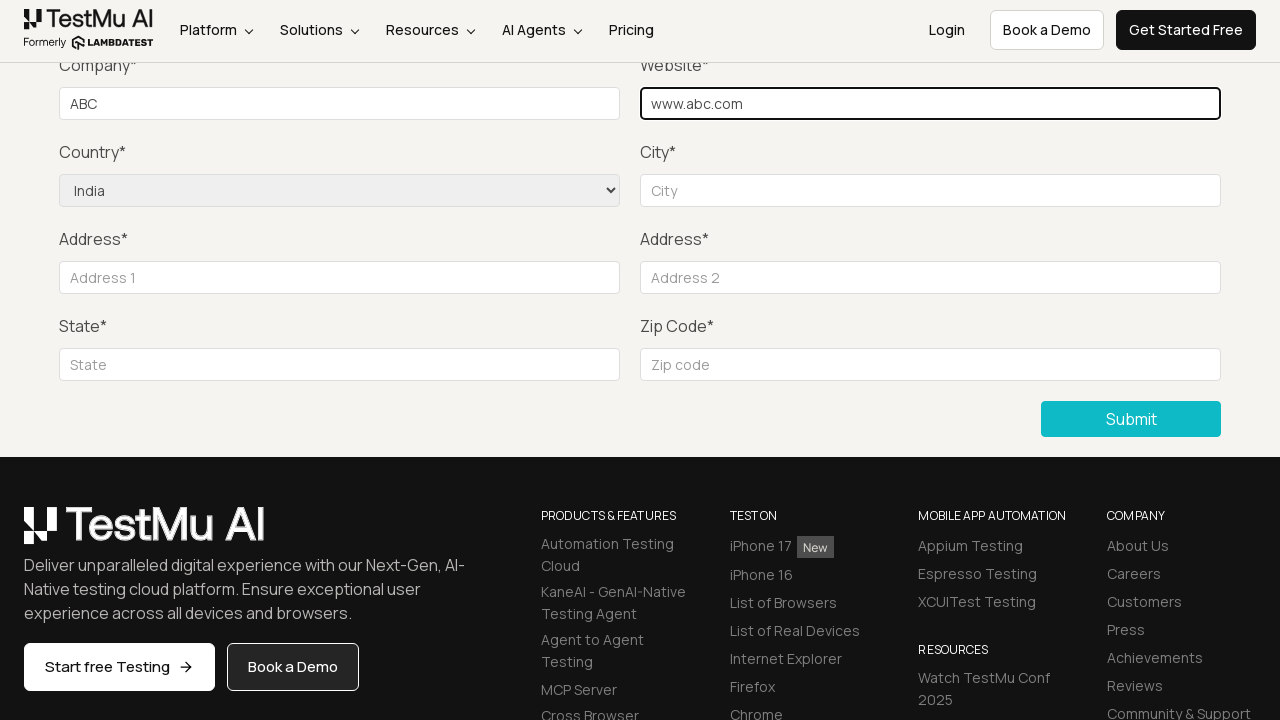

Filled city field with 'Anytown' on input[name='city']
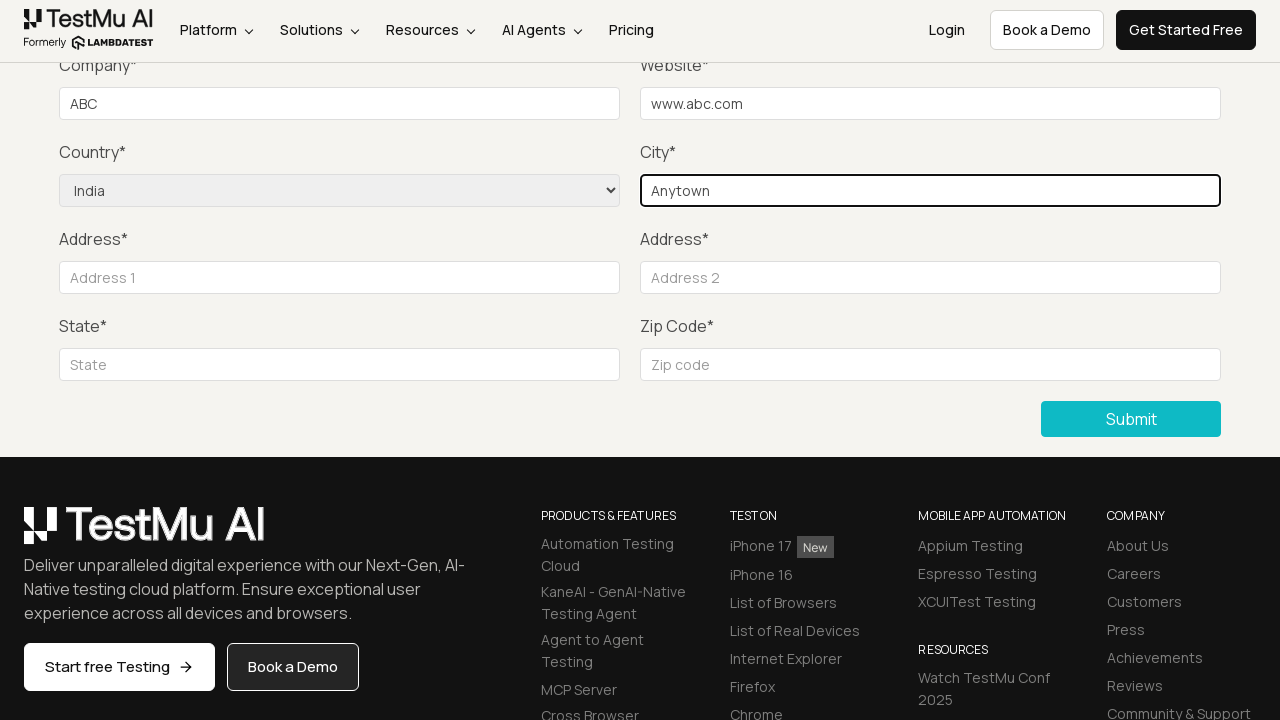

Filled address 1 field with '42 Street' on #inputAddress1
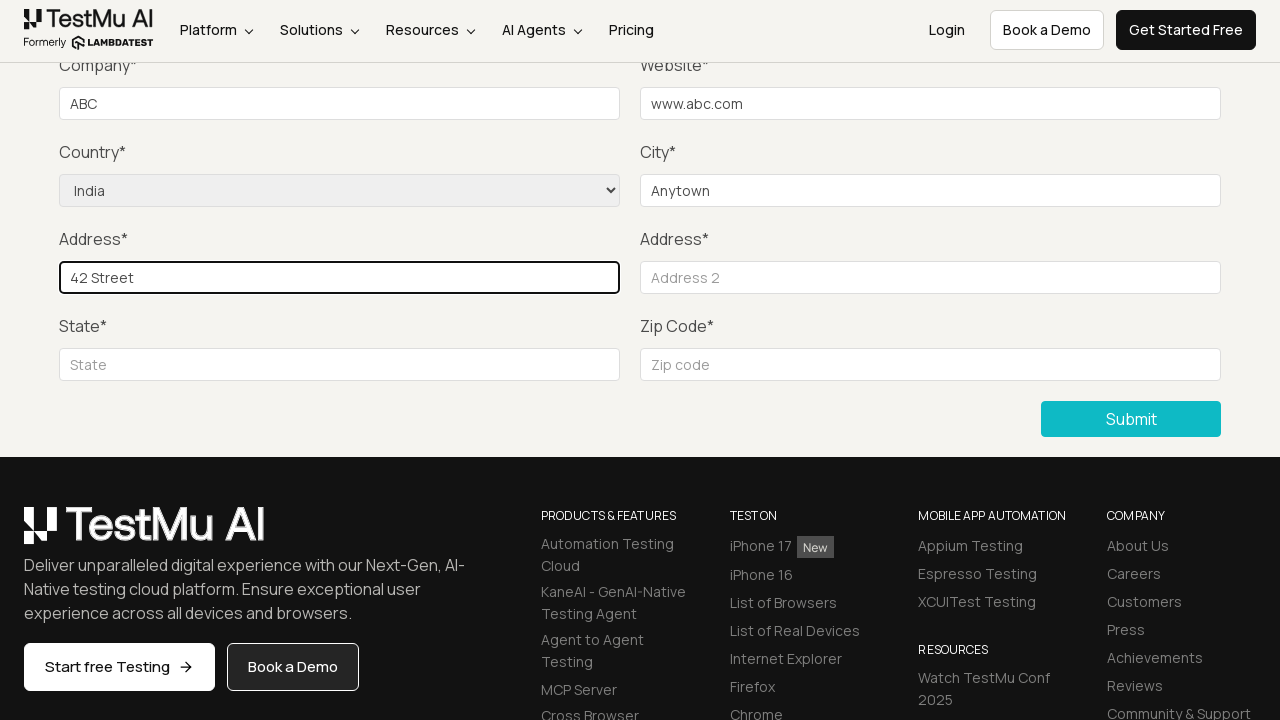

Filled address 2 field with 'Cox Town' on #inputAddress2
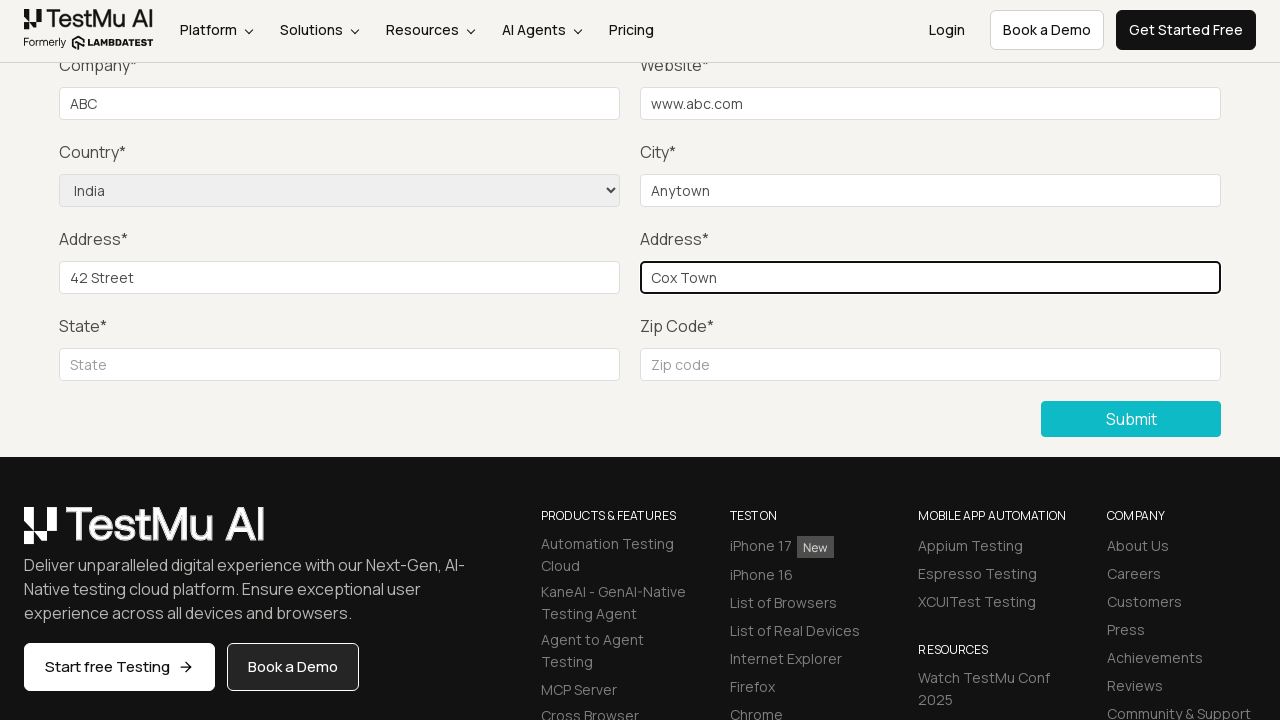

Filled state field with 'Delhi' on #inputState
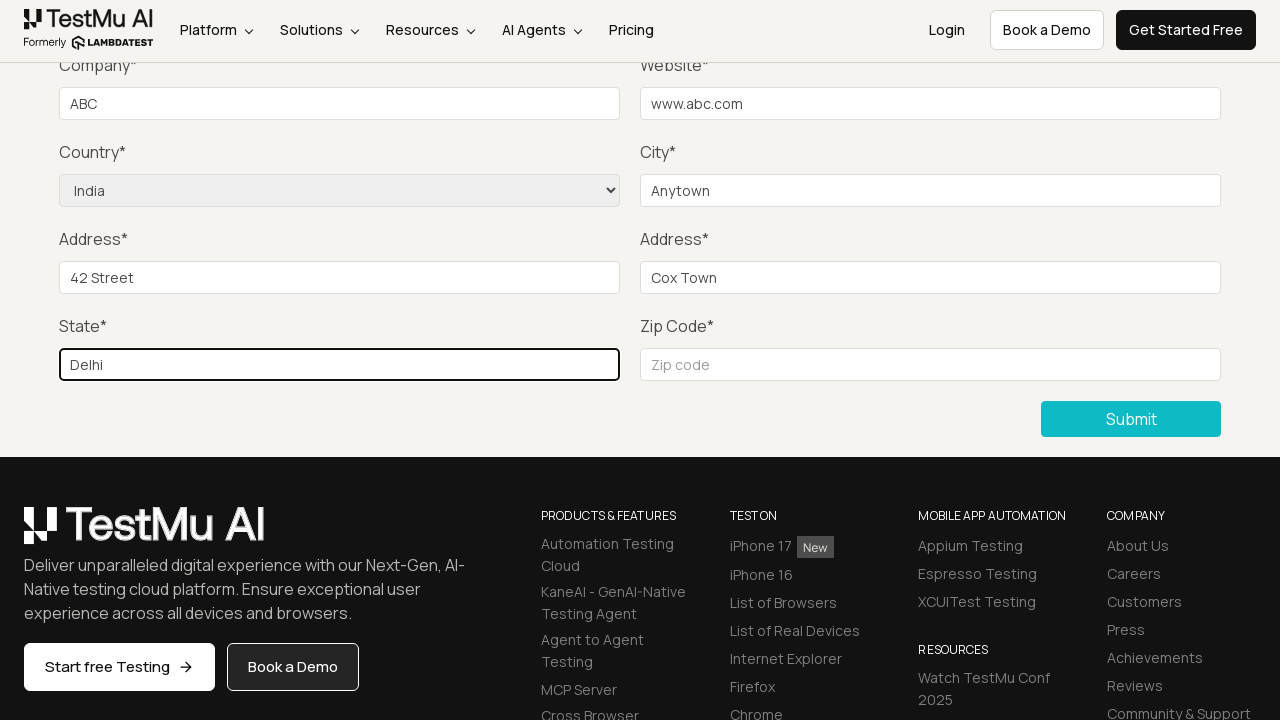

Filled zip code field with '110066' on #inputZip
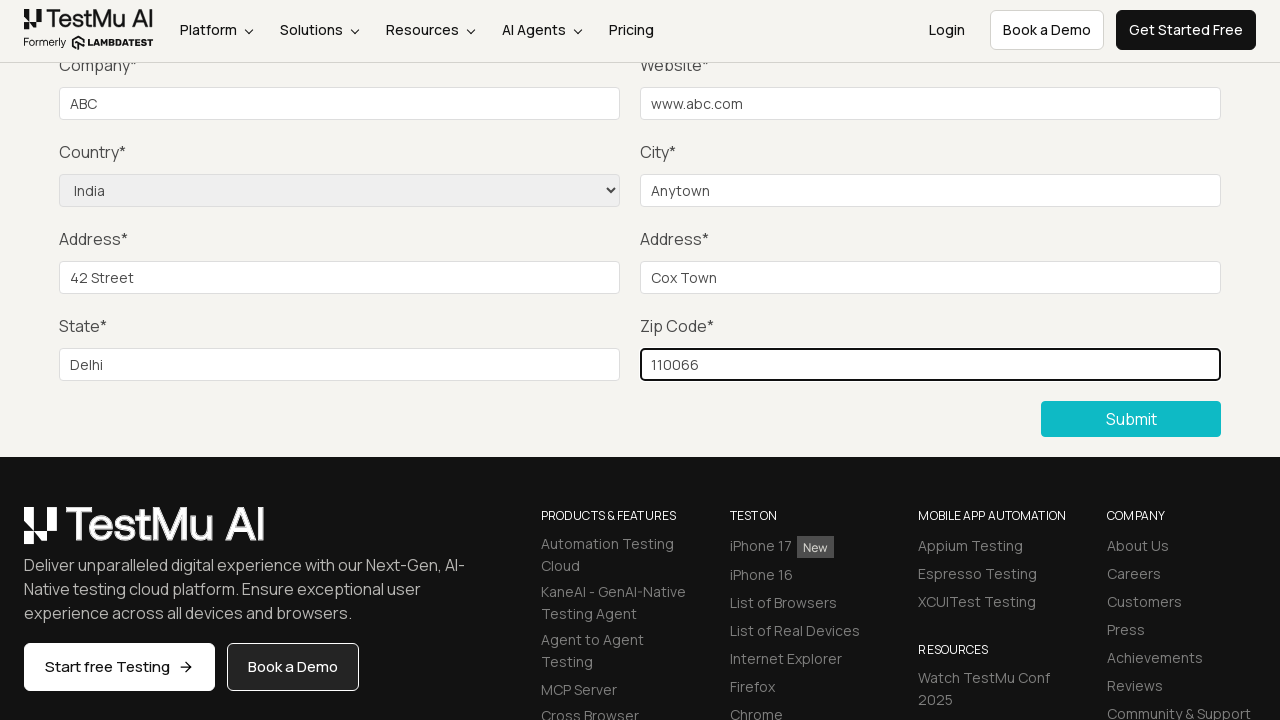

Clicked Submit button to submit the completed form at (1131, 419) on button:has-text('Submit')
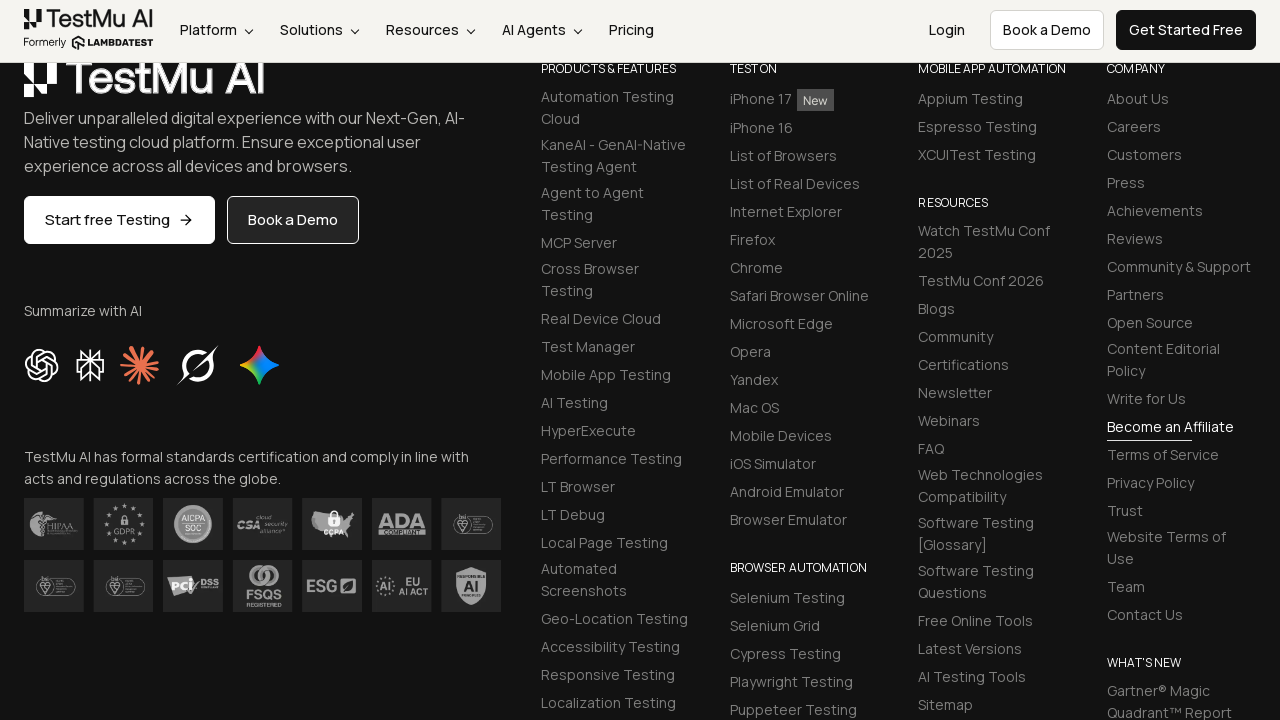

Success message appeared confirming form submission
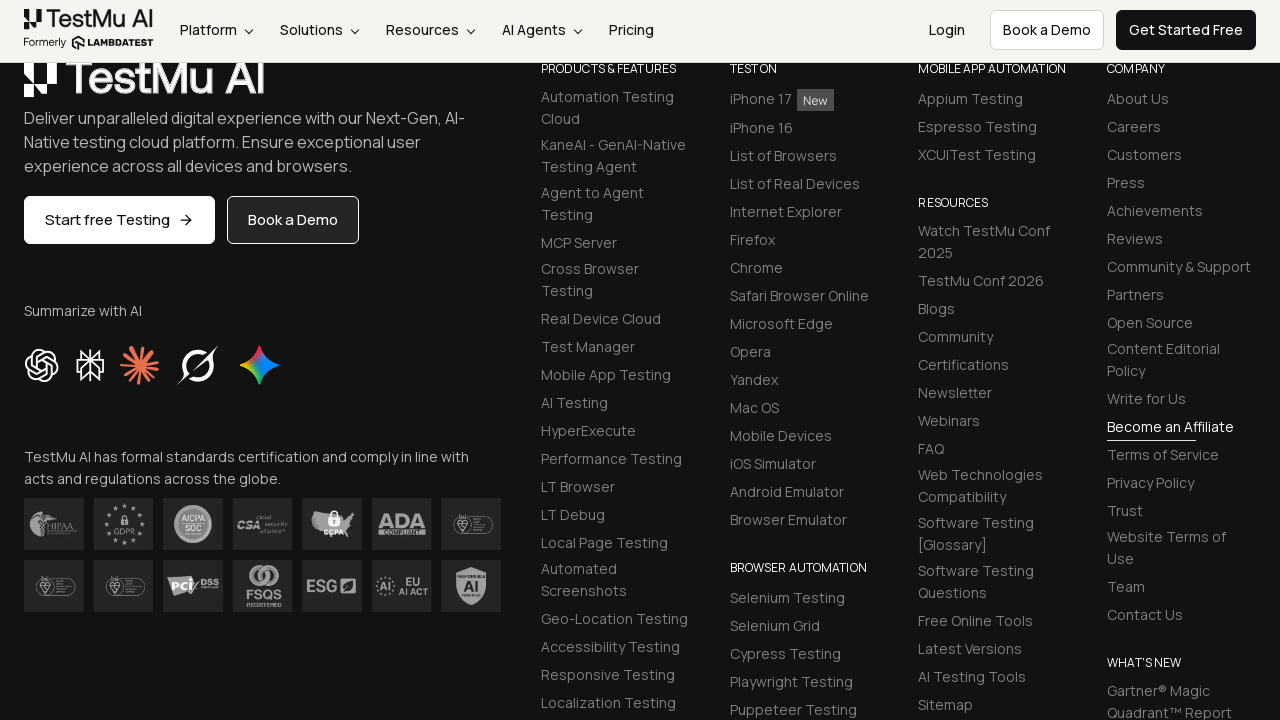

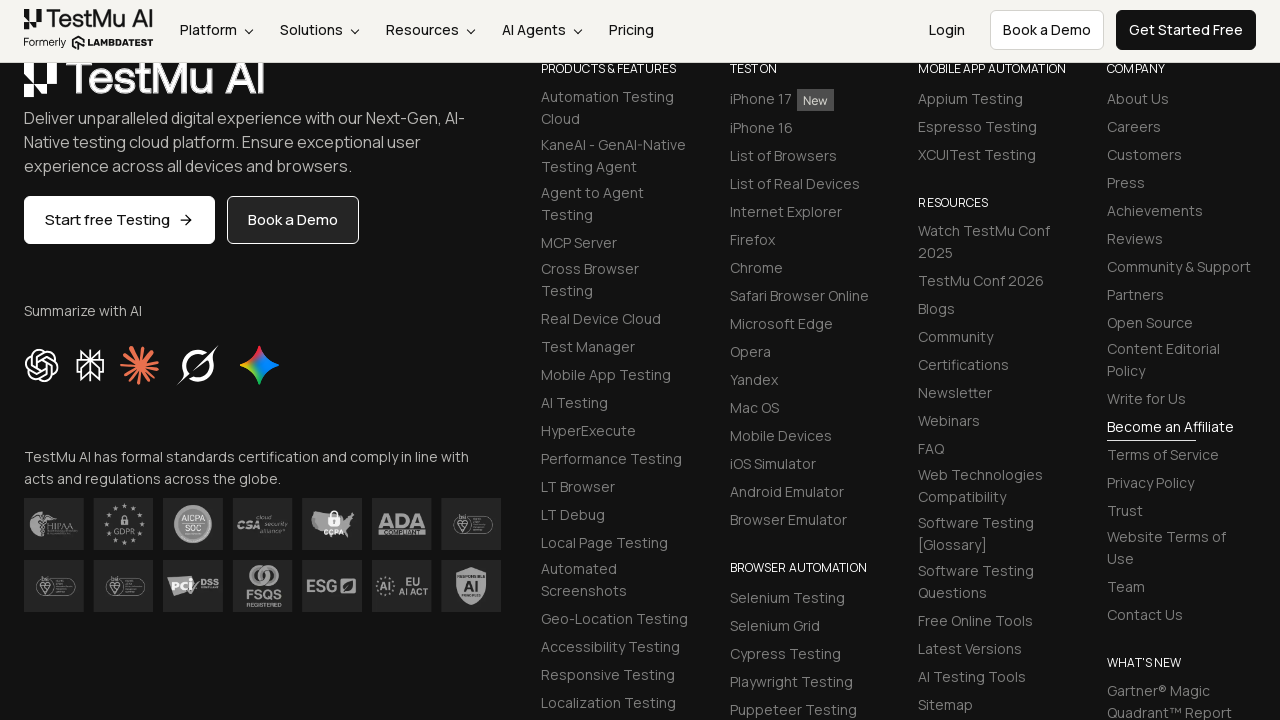